Navigates to a Steam store product page and verifies that the page loads with product pricing information displayed.

Starting URL: https://store.steampowered.com/app/339190/Dead_Synchronicity_Tomorrow_Comes_Today/

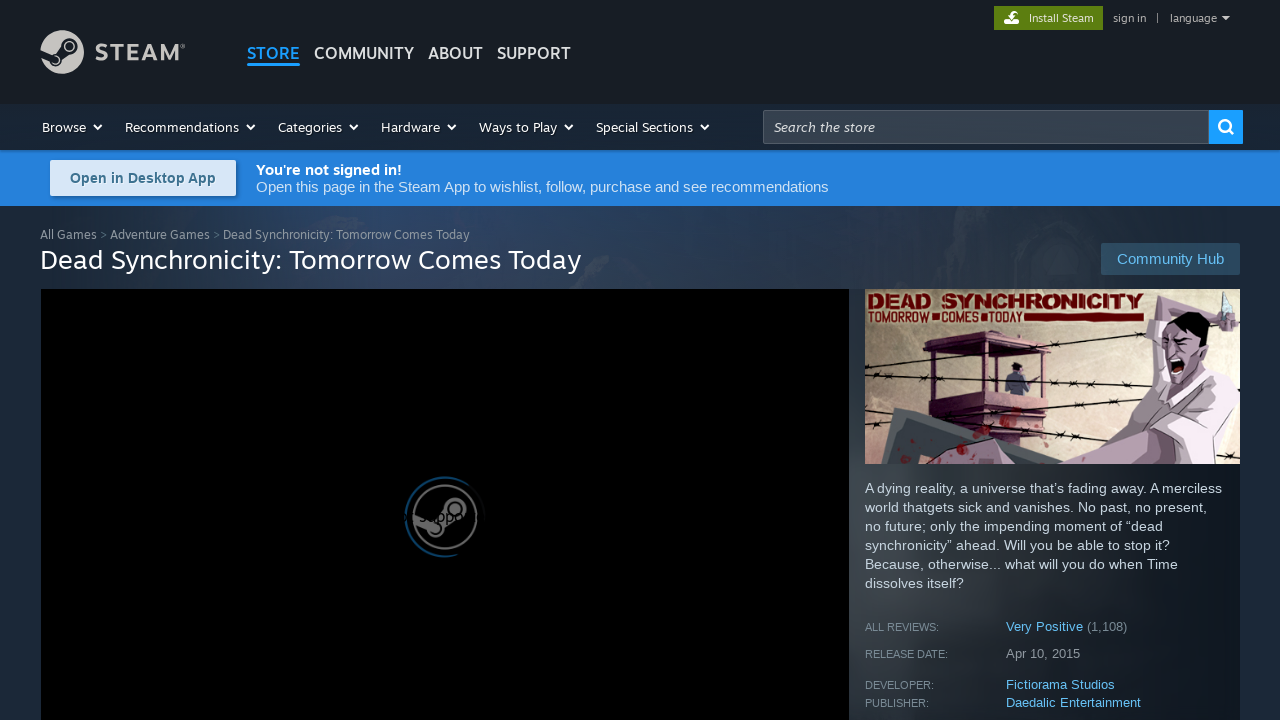

Waited for game purchase section to load on Dead Synchronicity Steam page
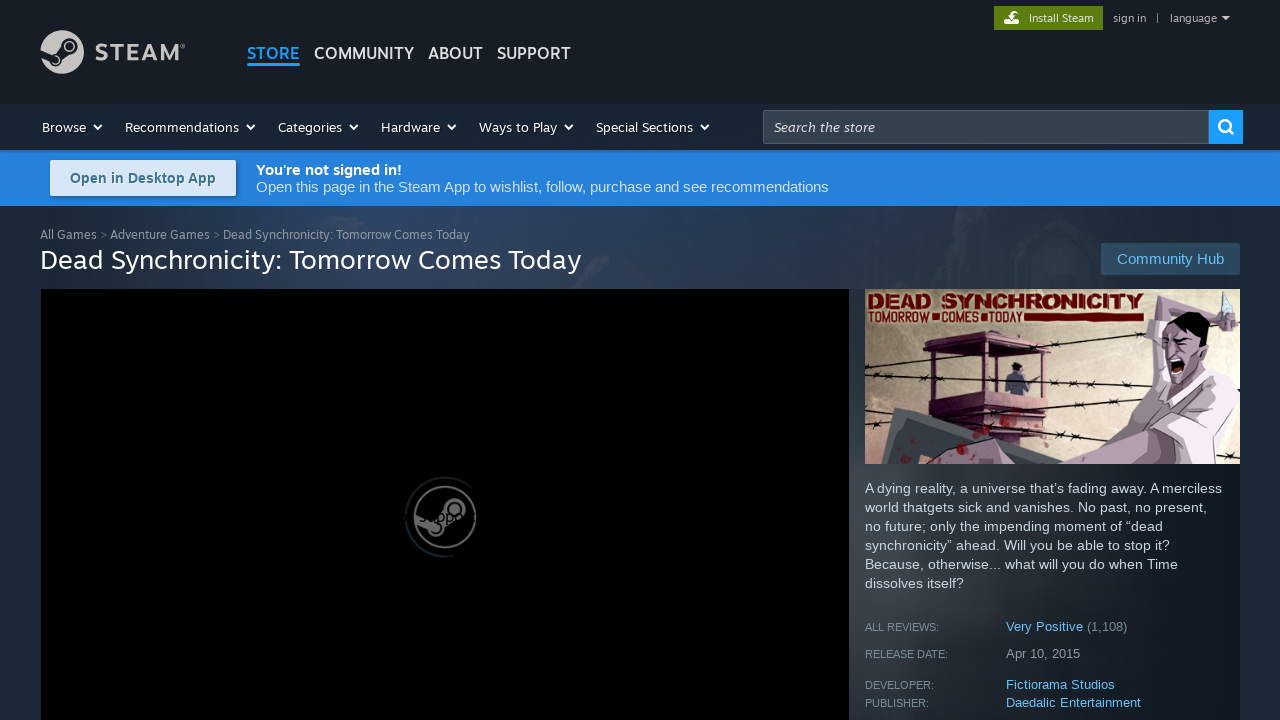

Verified pricing information is displayed (discount or regular price)
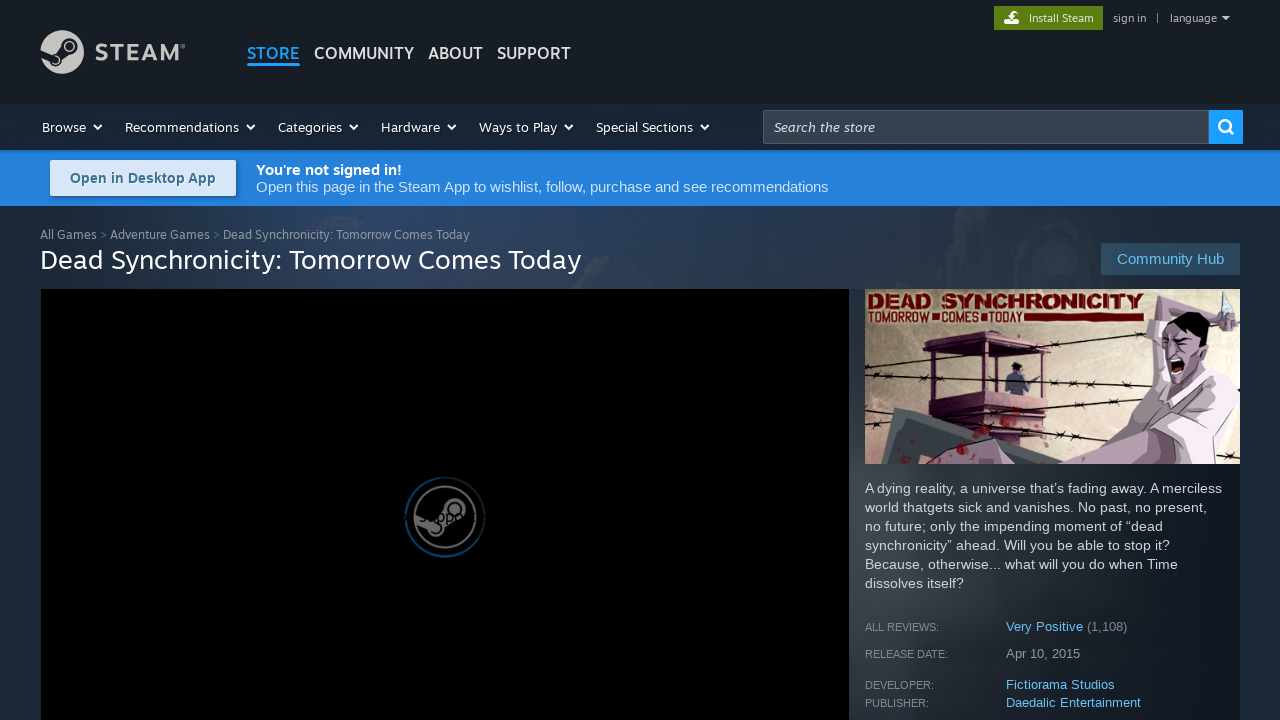

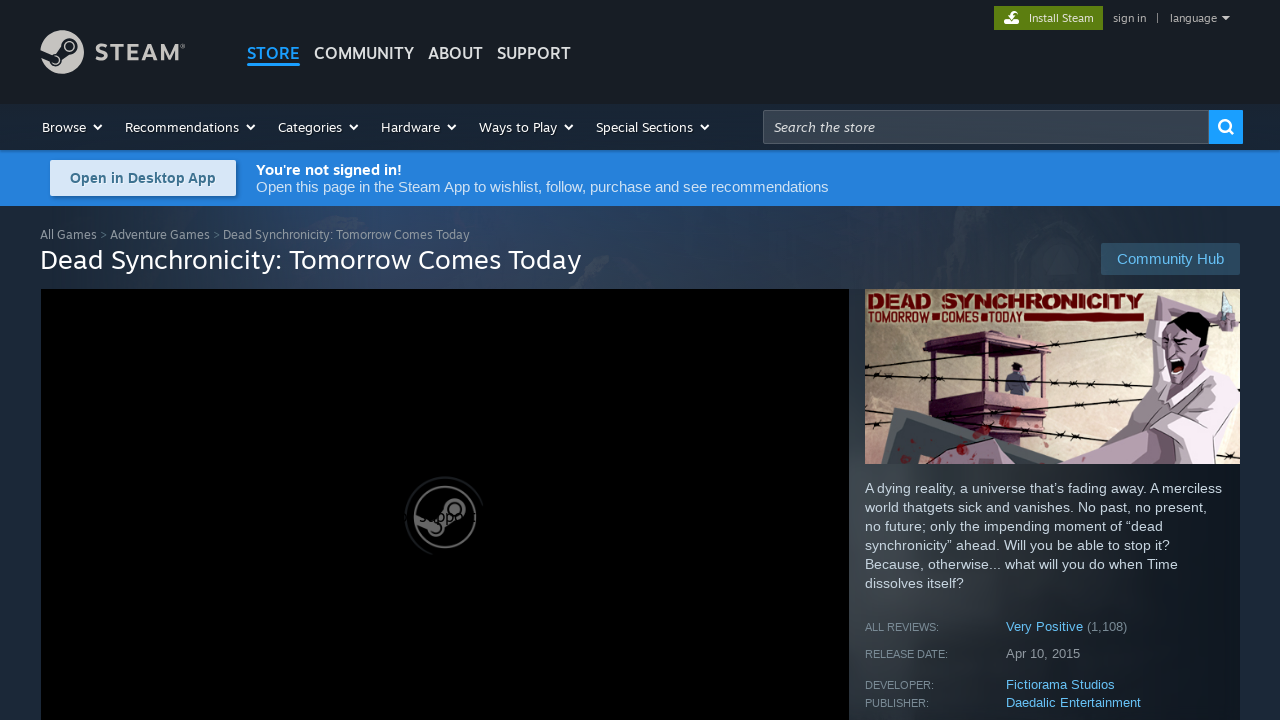